Tests drag and drop functionality by dragging element A to element B's position on the Heroku drag and drop demo page

Starting URL: http://the-internet.herokuapp.com/drag_and_drop

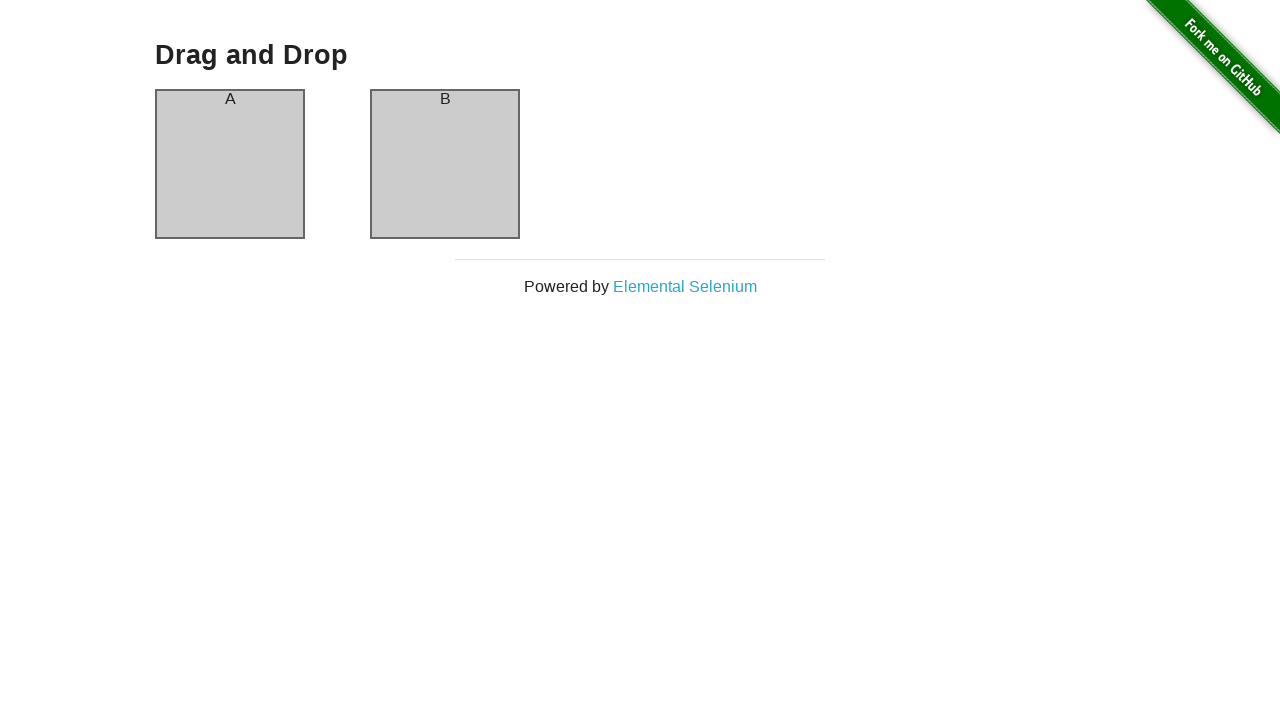

Located drag source element A
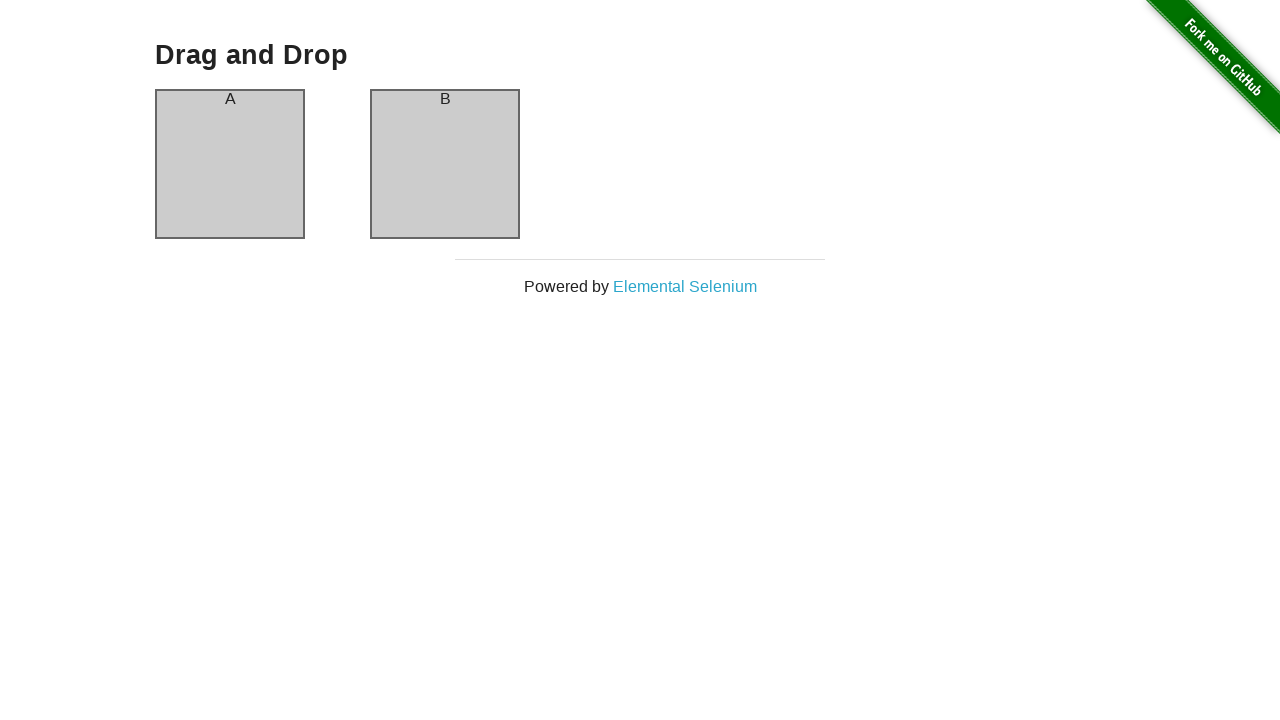

Located drop target element B
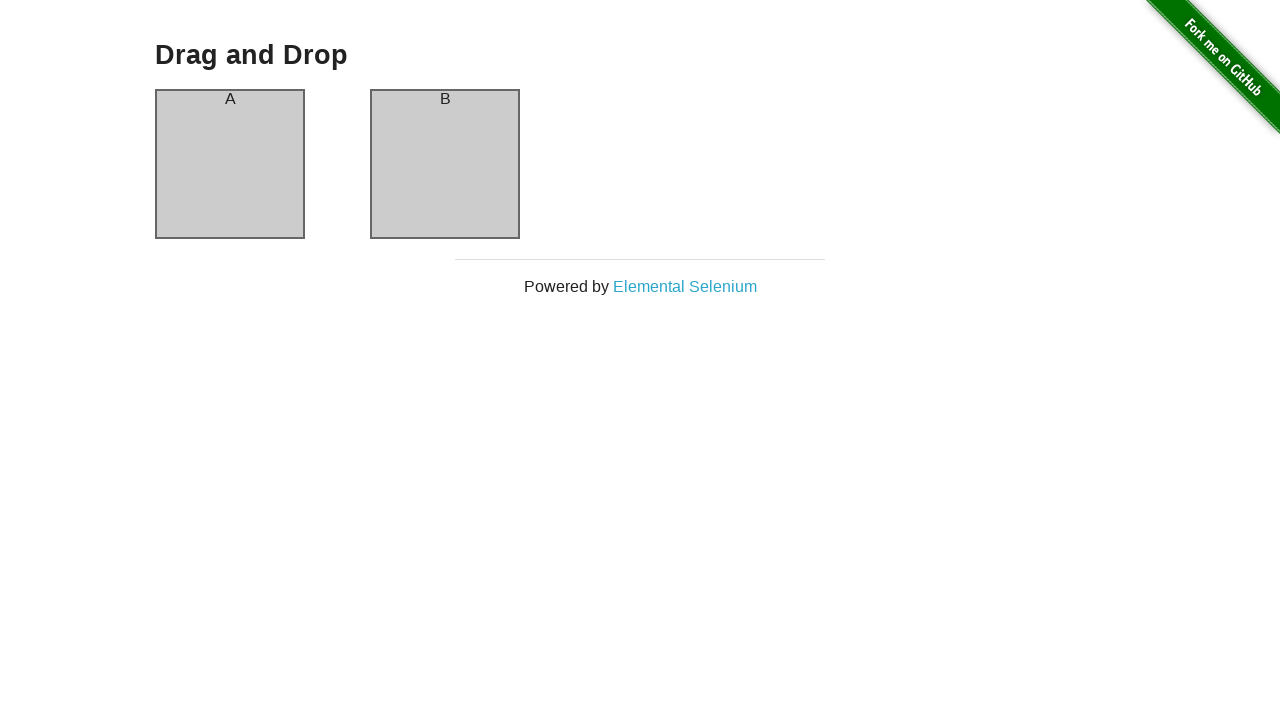

Dragged element A to element B's position at (445, 99)
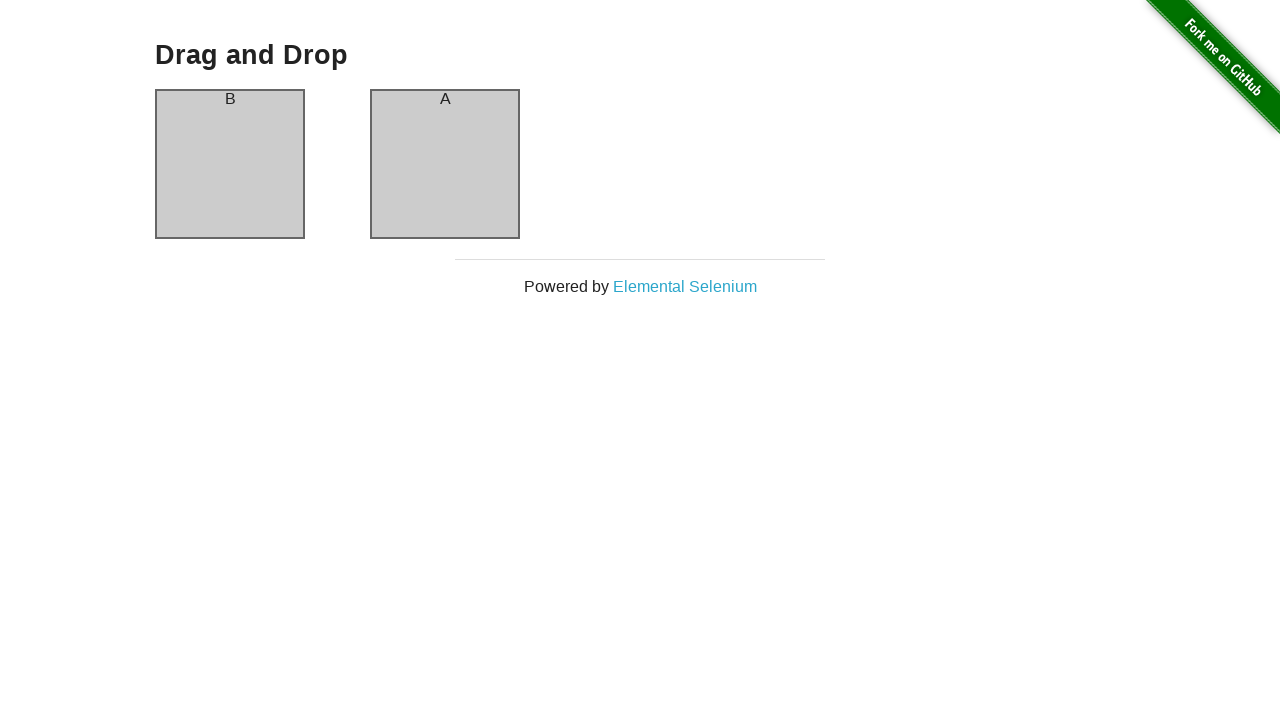

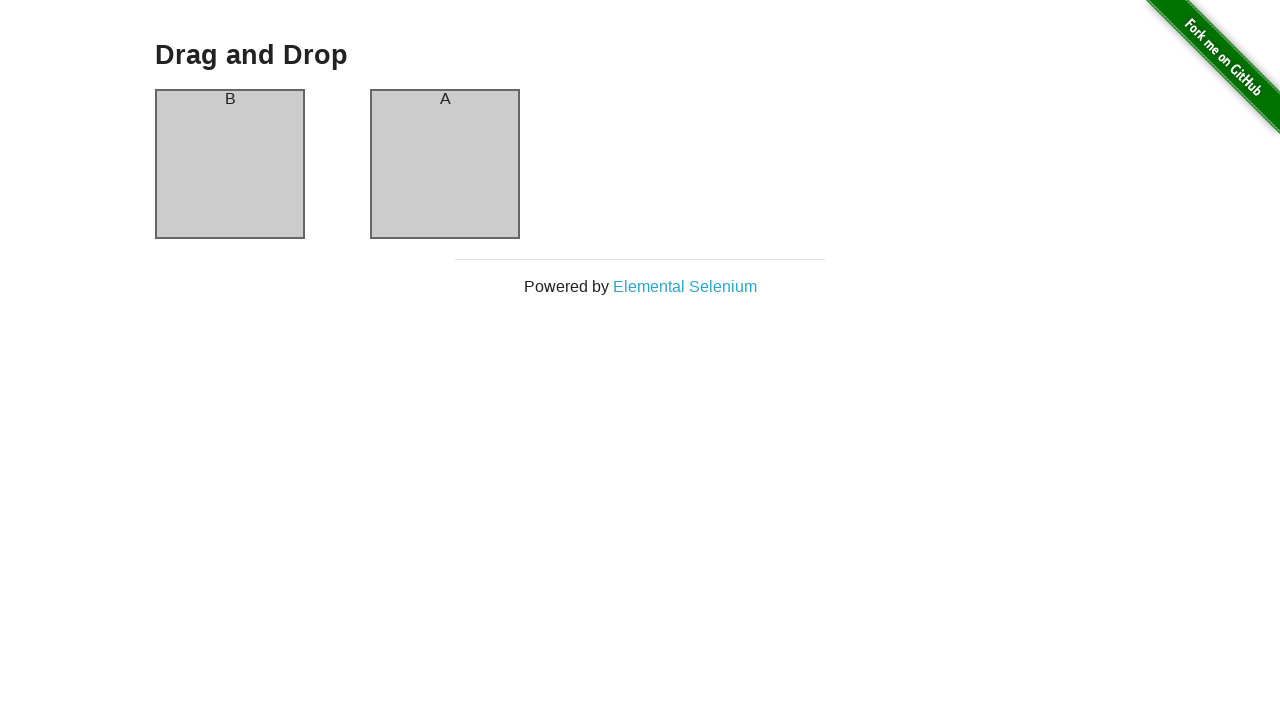